Tests handling a JavaScript prompt dialog by clicking a button that triggers it, dismissing with Cancel, and verifying the result shows "null".

Starting URL: https://the-internet.herokuapp.com/javascript_alerts

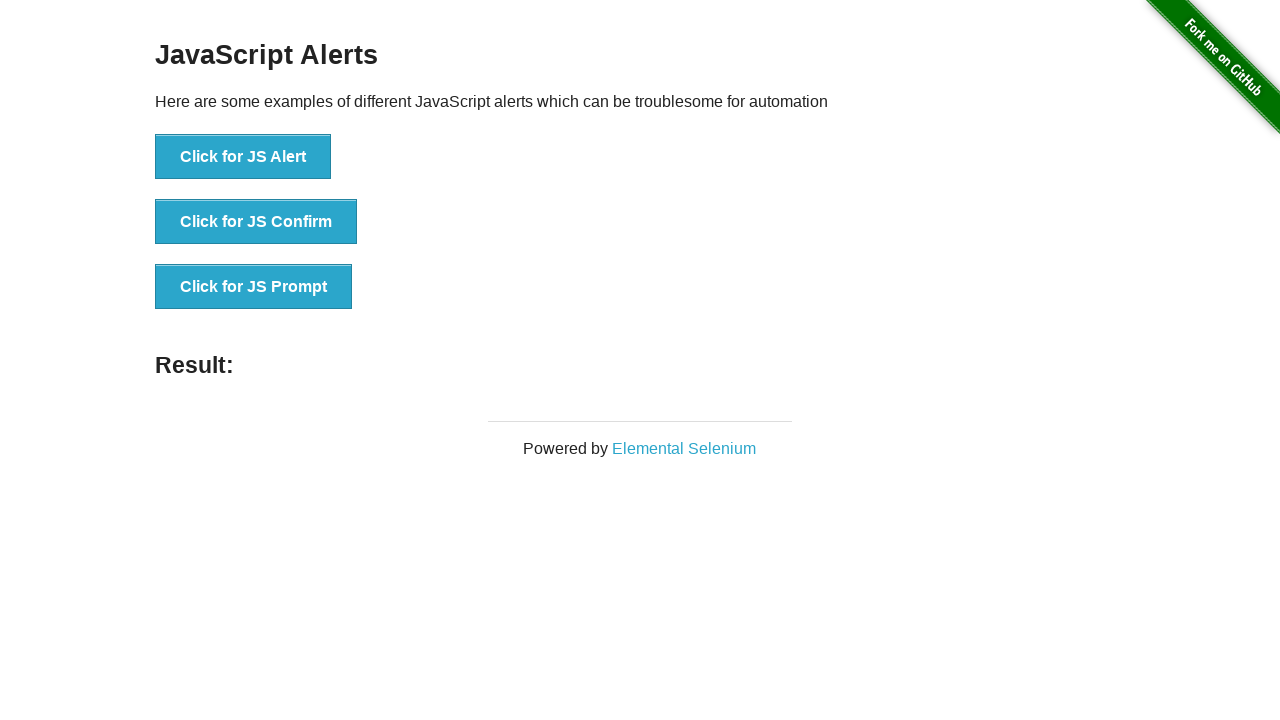

Set up dialog handler to dismiss prompts
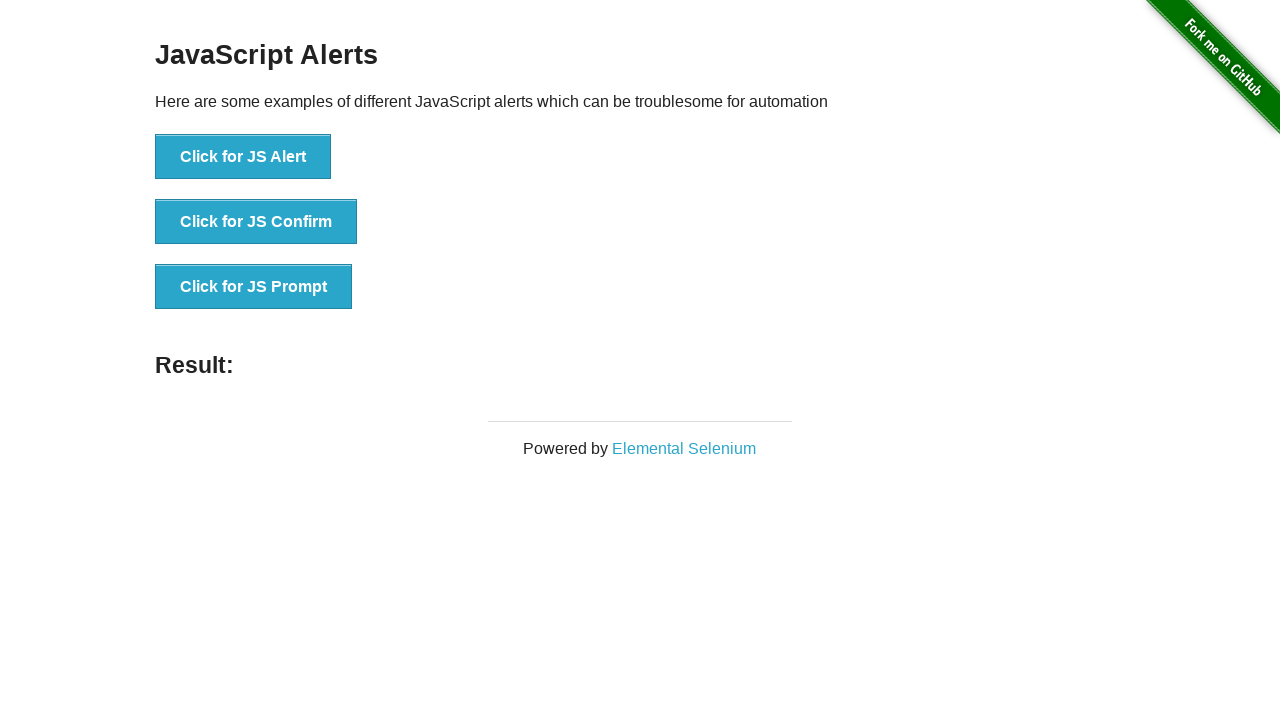

Clicked button to trigger JavaScript prompt dialog at (254, 287) on button[onclick="jsPrompt()"]
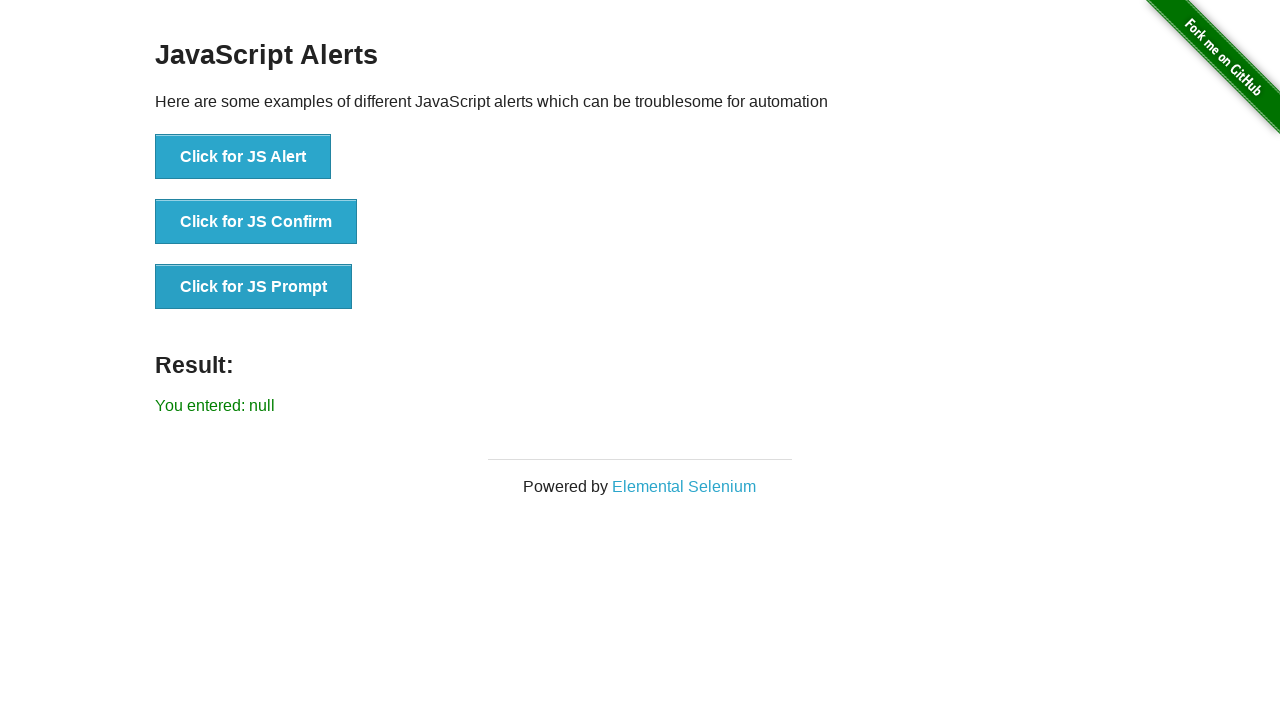

Result element appeared after dismissing prompt
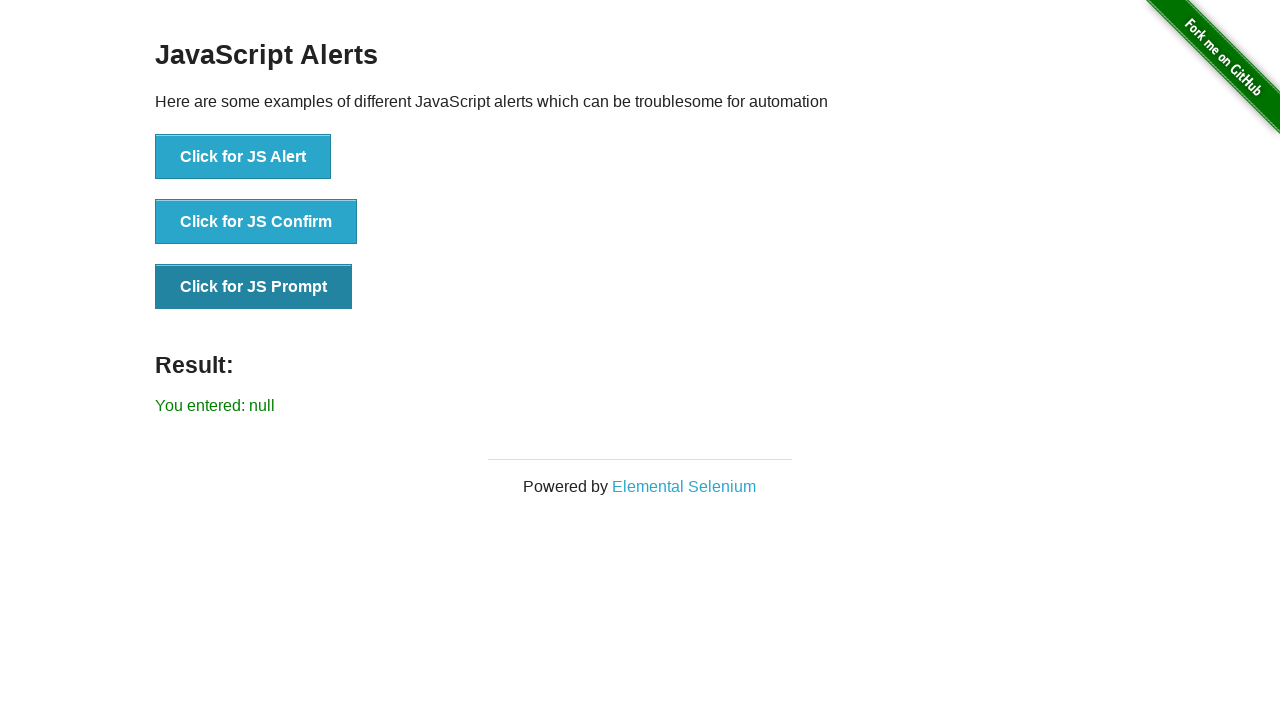

Verified result text shows 'You entered: null' after dismissing prompt with Cancel
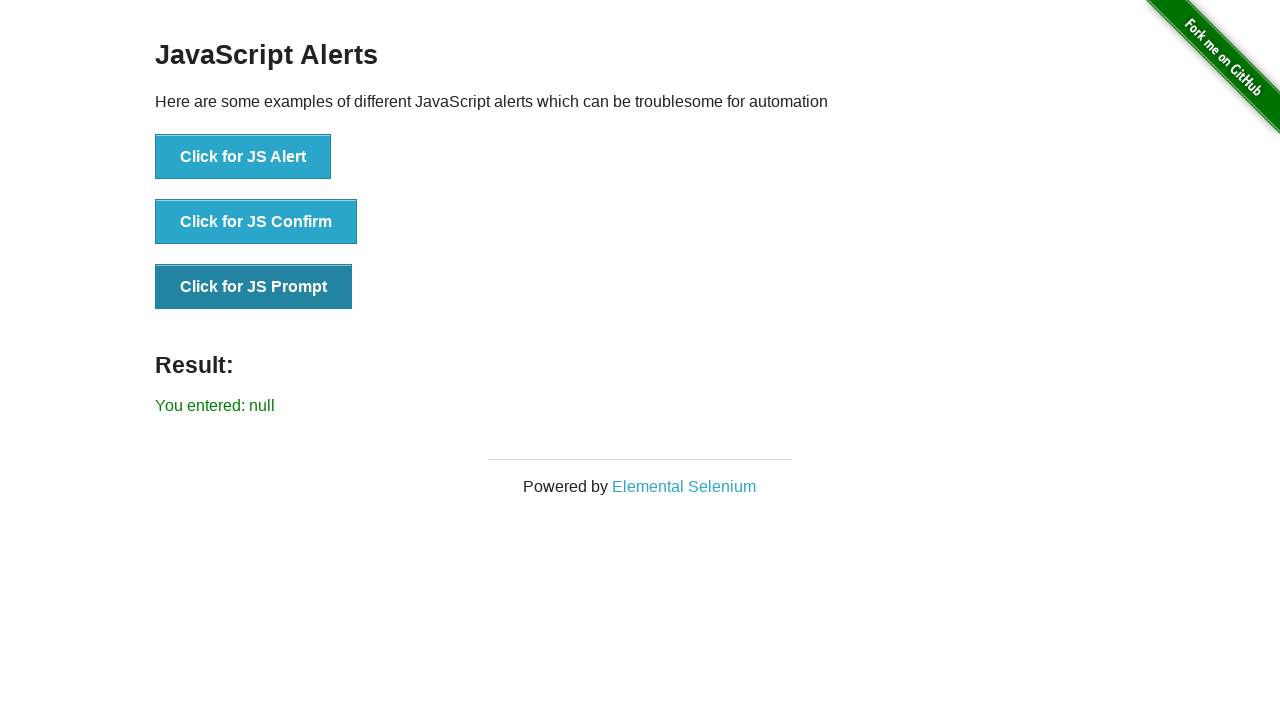

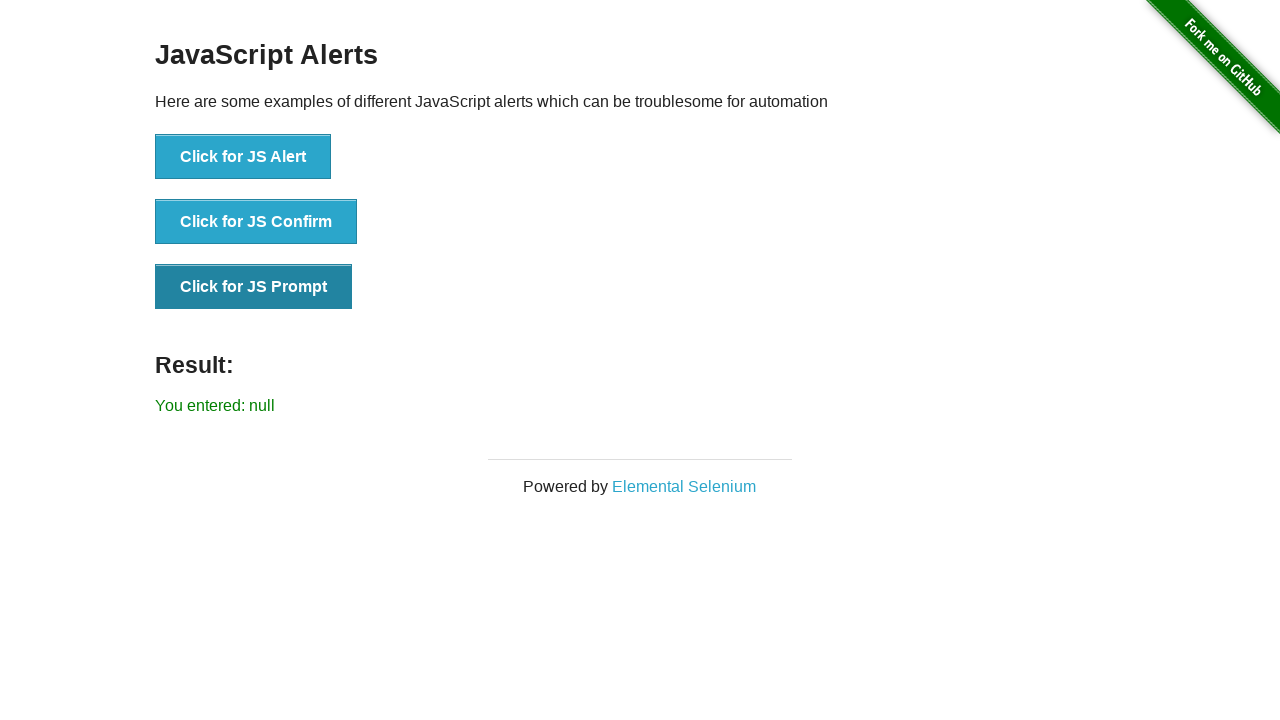